Tests iframe switching functionality by navigating to a page with an embedded iframe, switching into the iframe context to verify an element exists, then switching back to the parent frame to verify another element.

Starting URL: http://the-internet.herokuapp.com/iframe

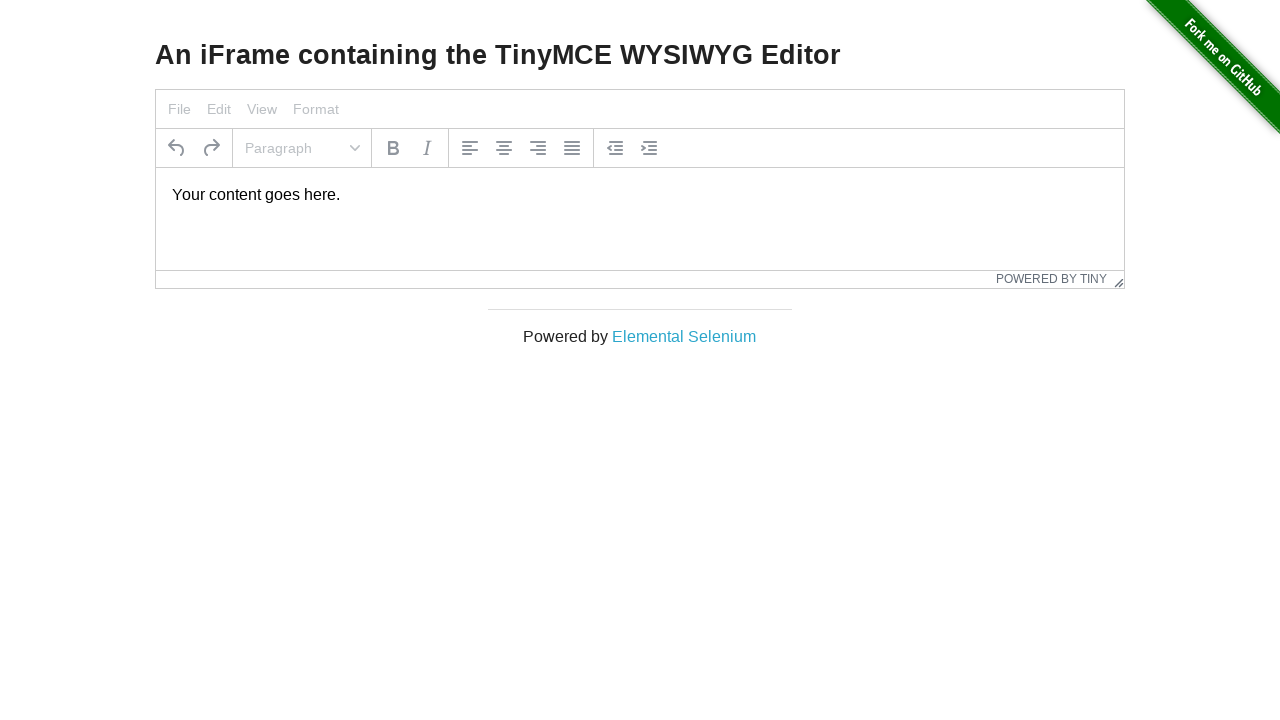

Navigated to iframe test page
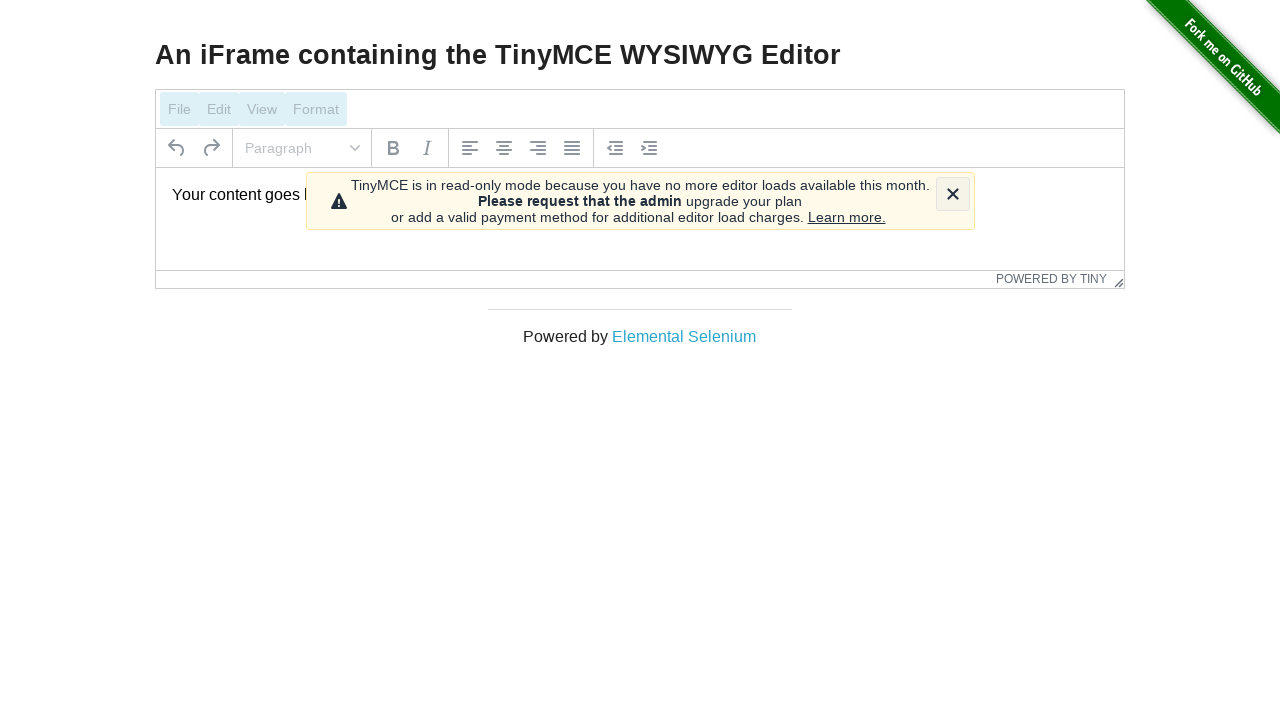

Located iframe with id 'mce_0_ifr'
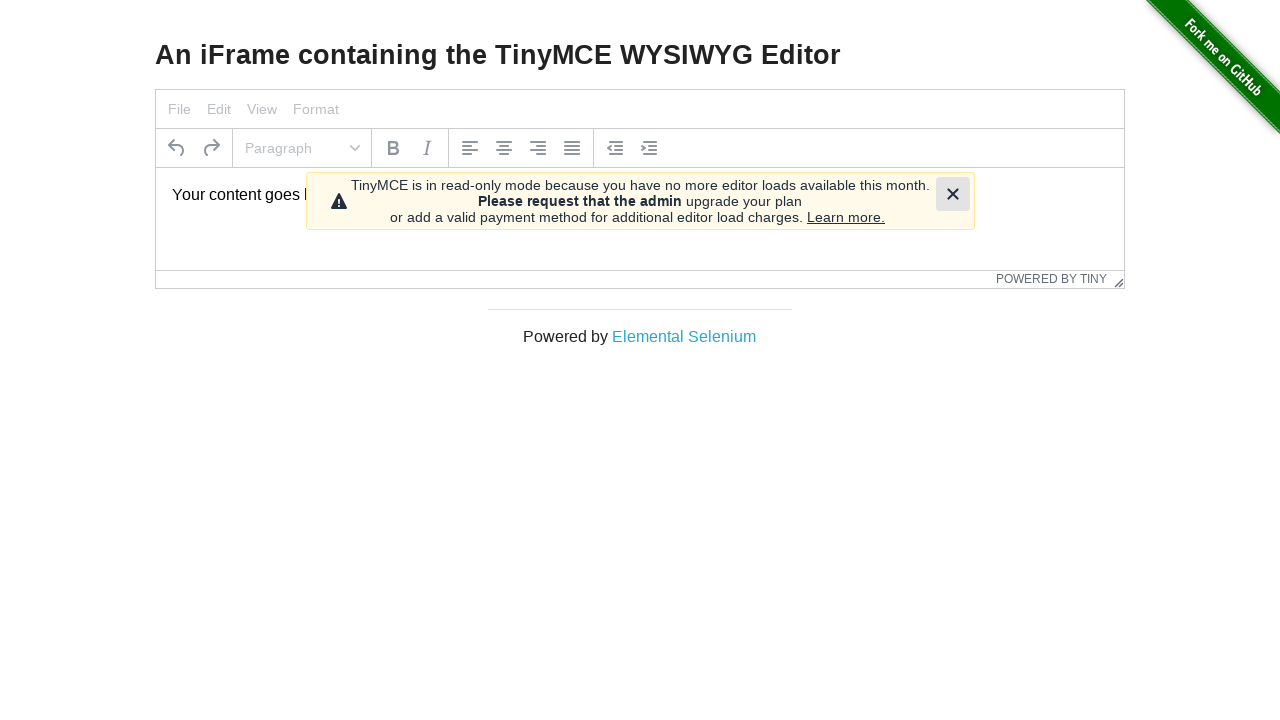

Verified element '#tinymce' inside iframe is visible
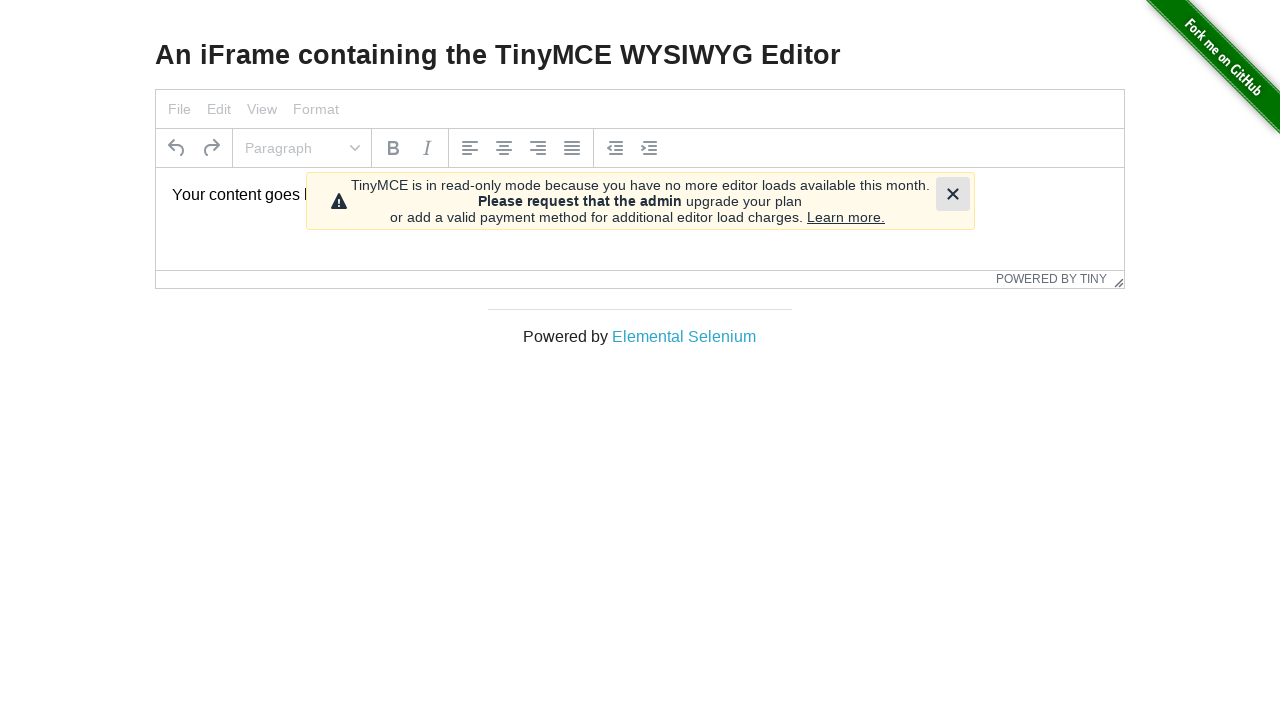

Verified element '.tox-editor-container' in parent frame is visible
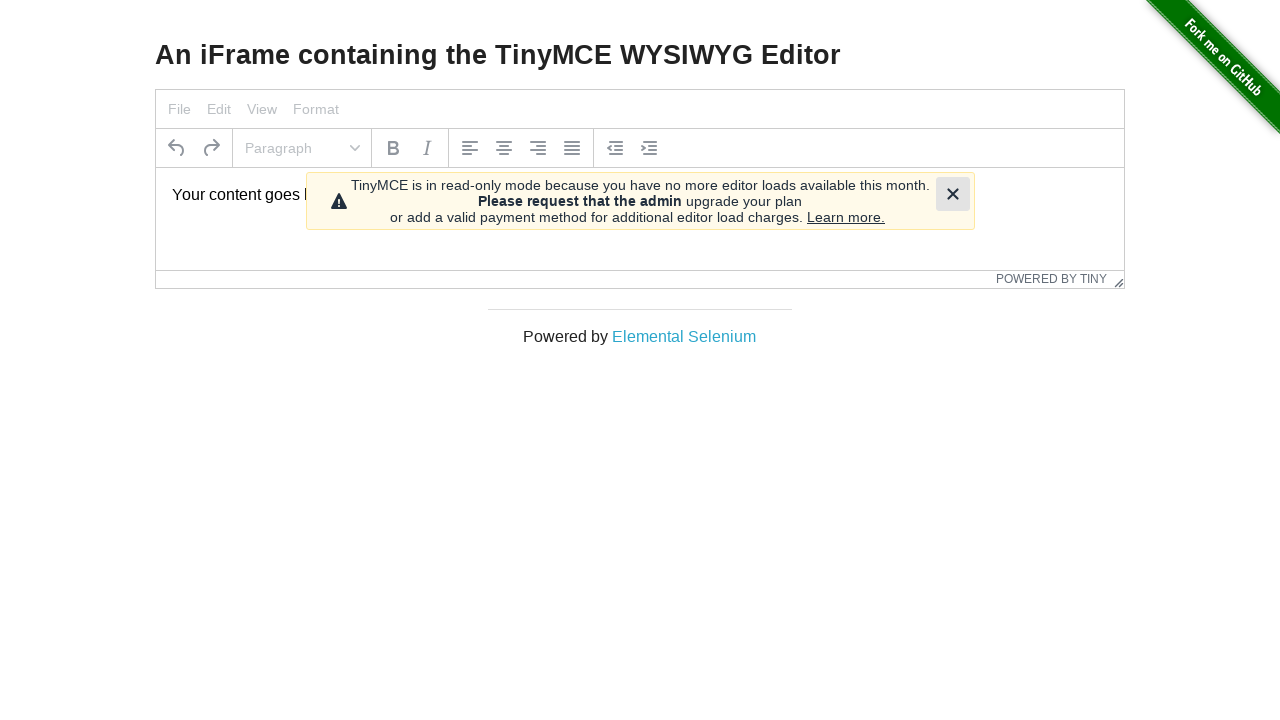

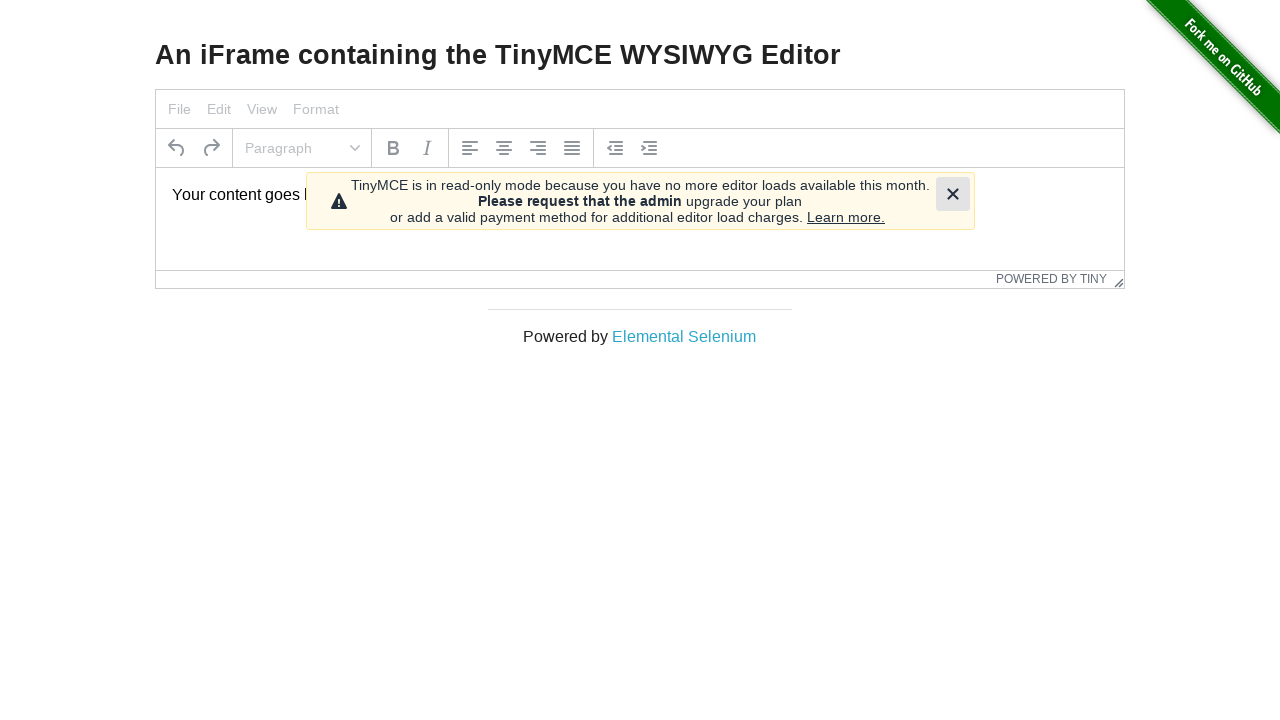